Tests the search functionality on Tiki.vn by searching for "adidas" and verifying that at least one of the first 8 search results contains the keyword in its title.

Starting URL: https://tiki.vn

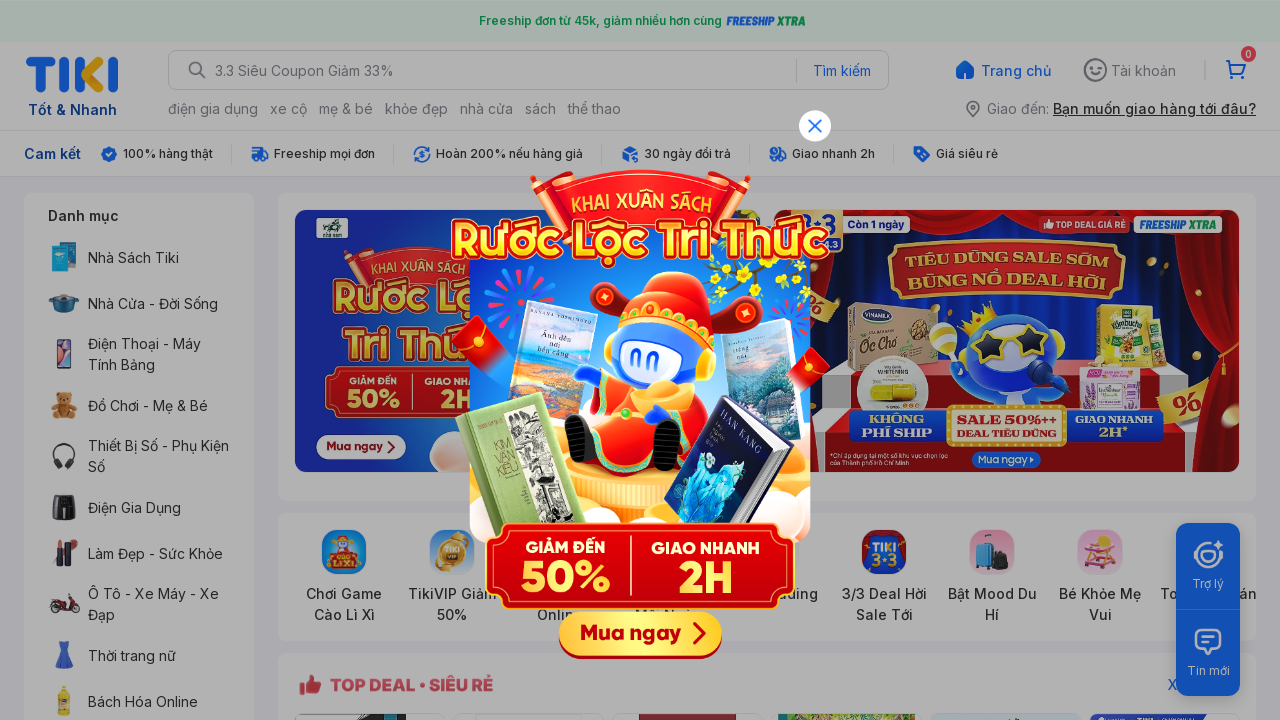

Closed popup if present at (815, 126) on img[alt='close-icon']
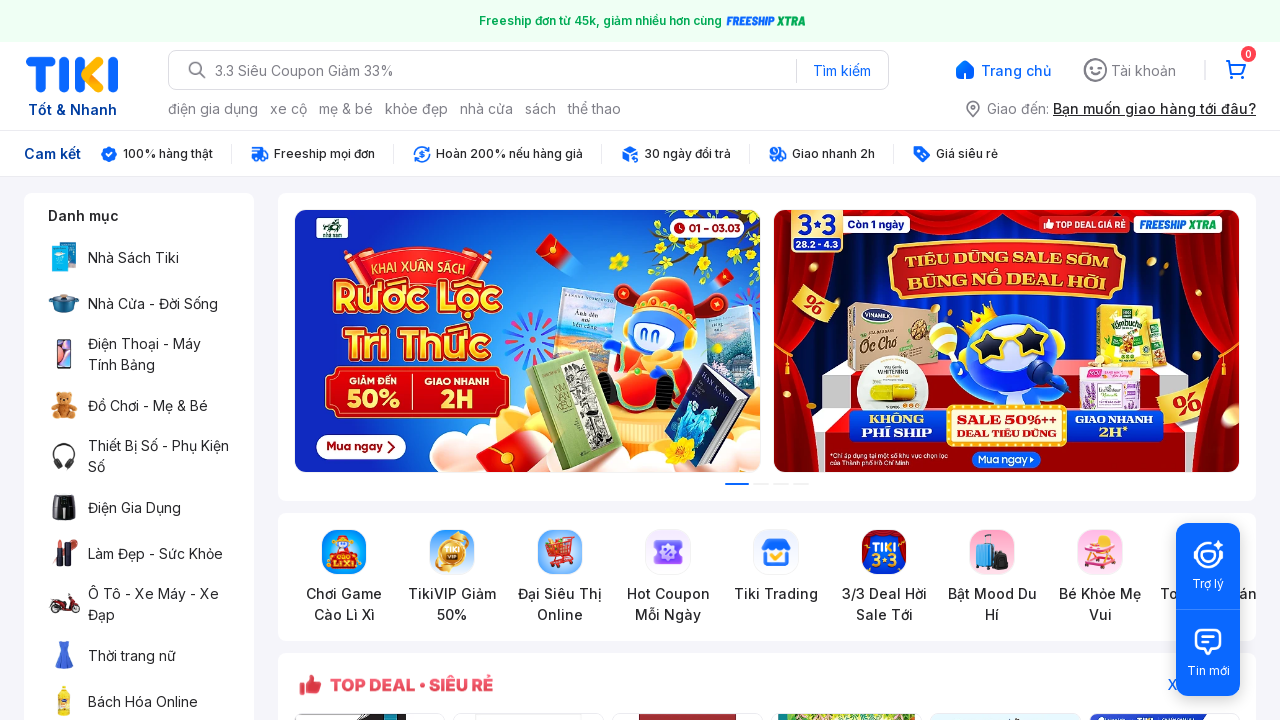

Clicked search area to activate search box at (528, 70) on div.sc-dec0a11d-1.cfhkdd
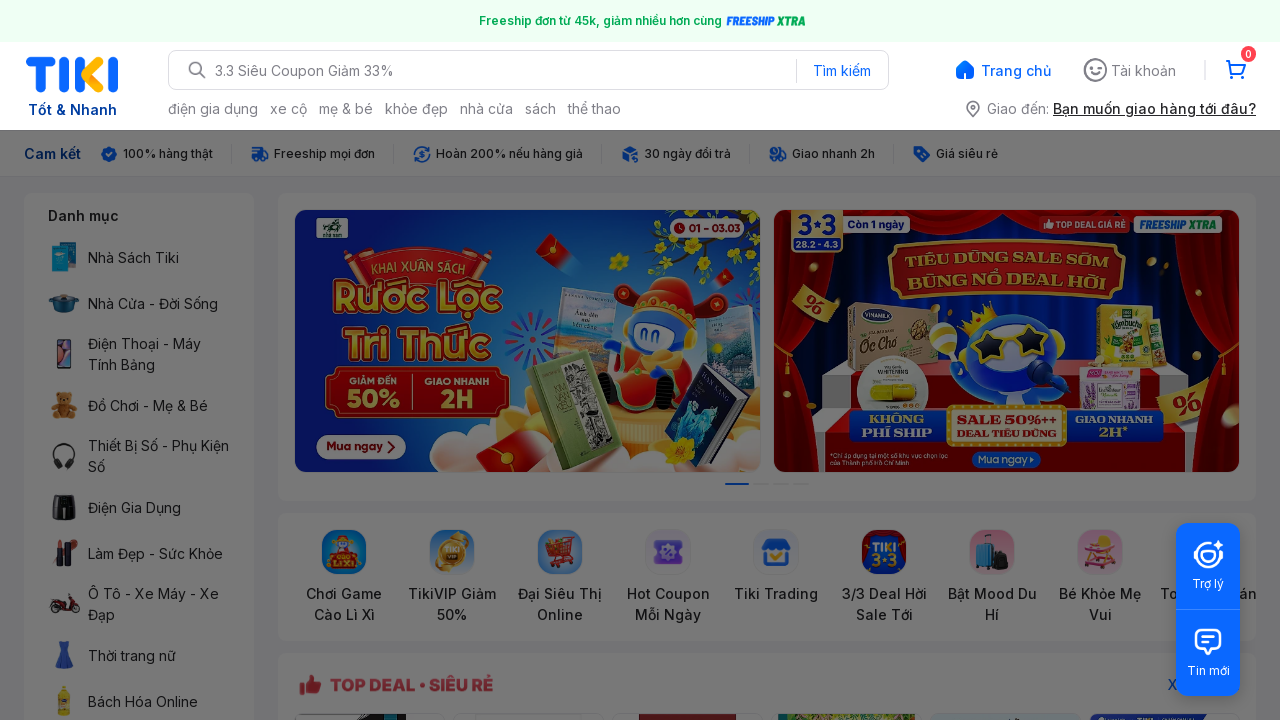

Filled search box with 'adidas' on input[data-view-id='main_search_form_input']
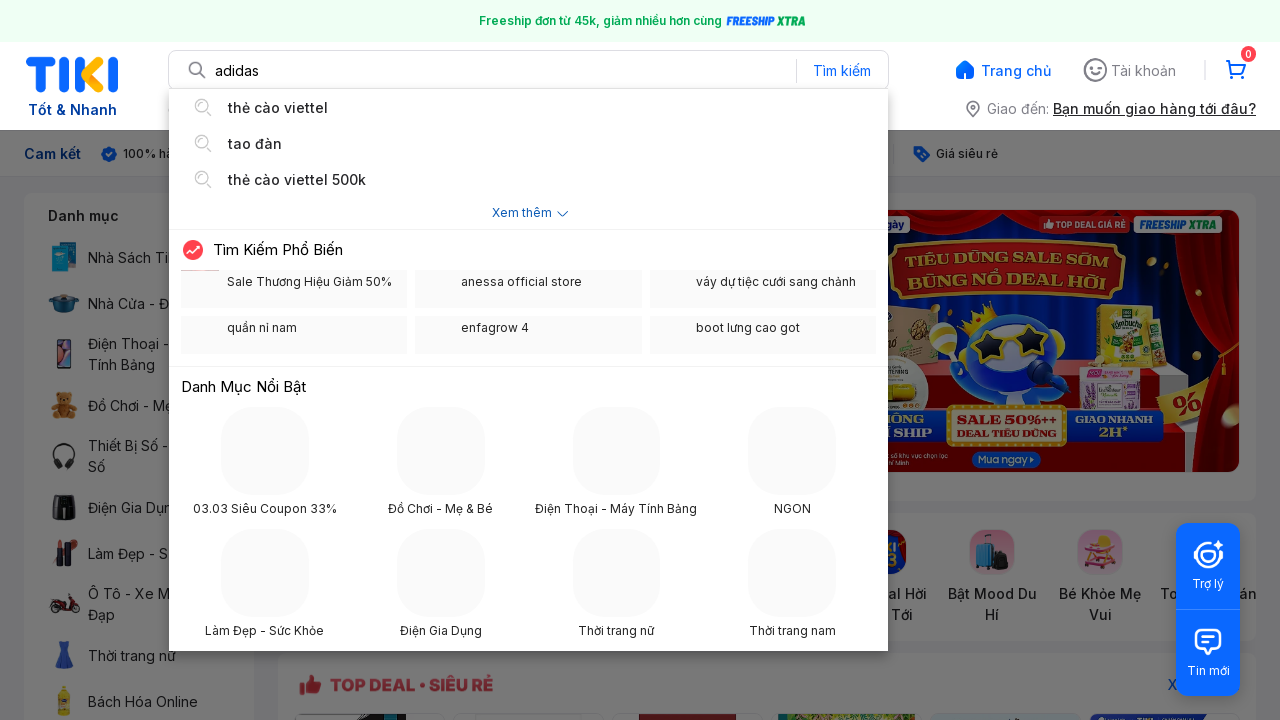

Pressed Enter to execute search on input[data-view-id='main_search_form_input']
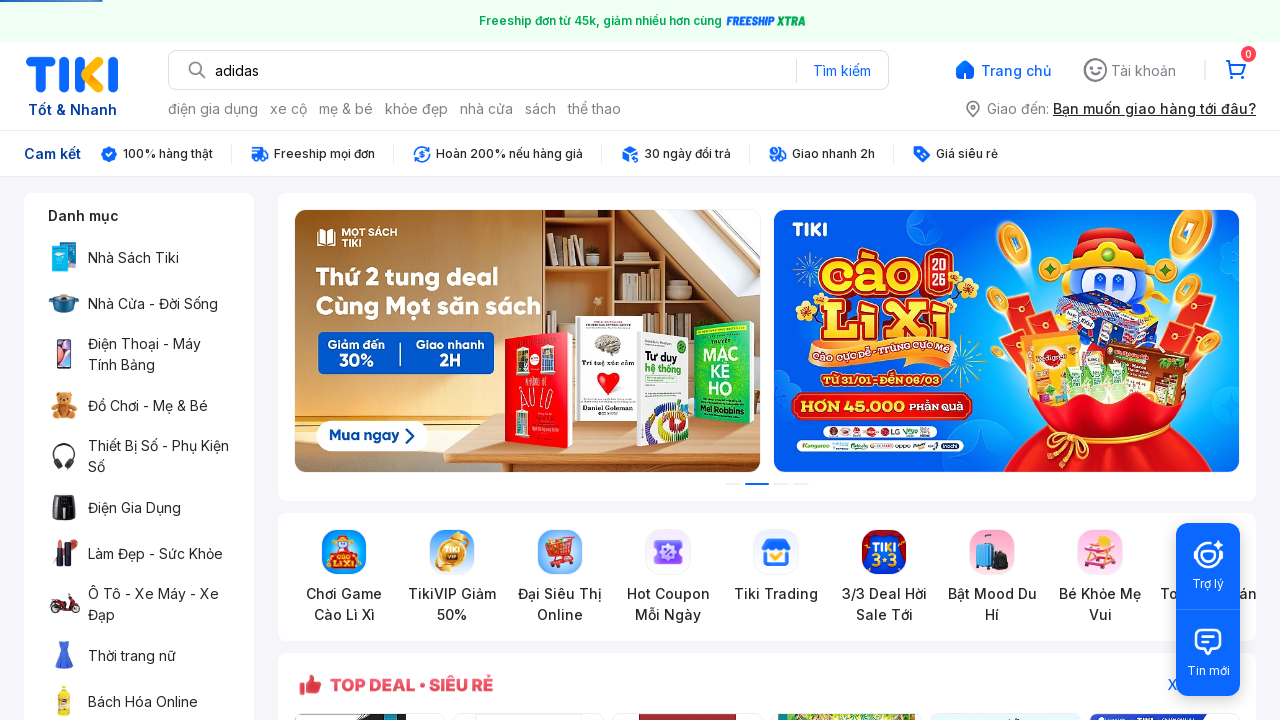

Search results loaded successfully
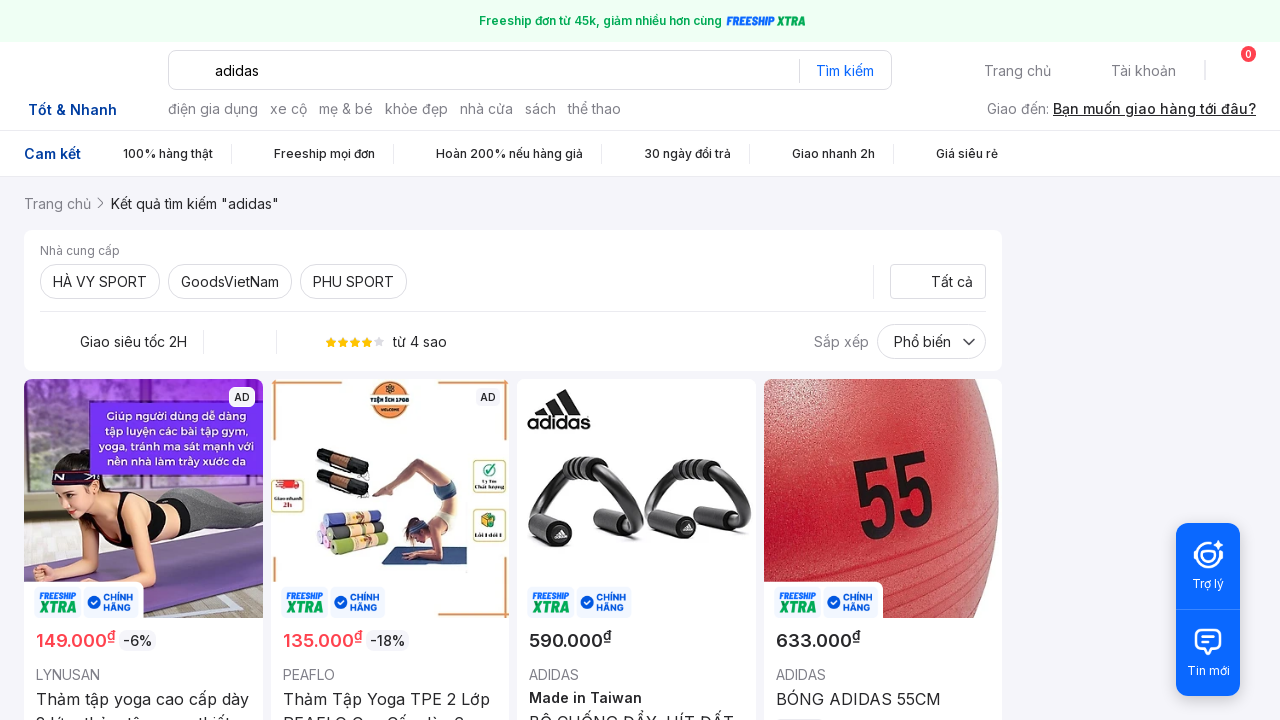

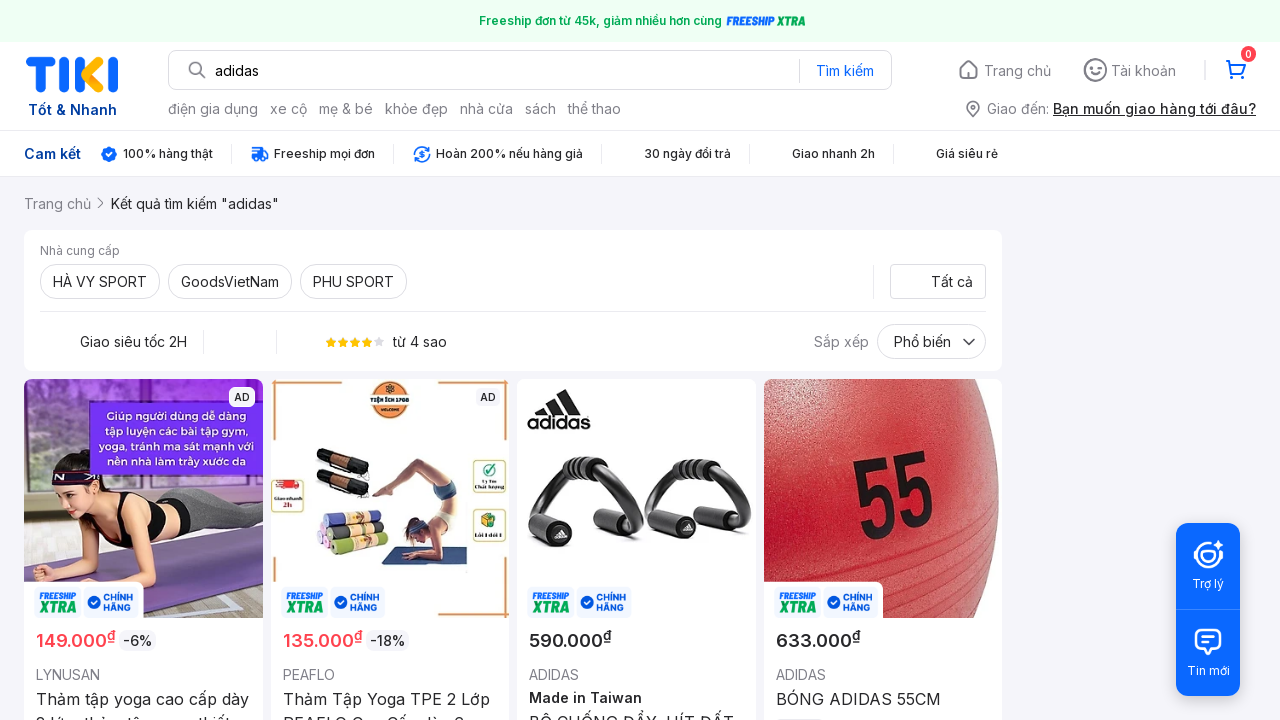